Navigates to the Selenium downloads page and clicks on the download link for the latest stable version of Selenium Server

Starting URL: https://www.selenium.dev/downloads/

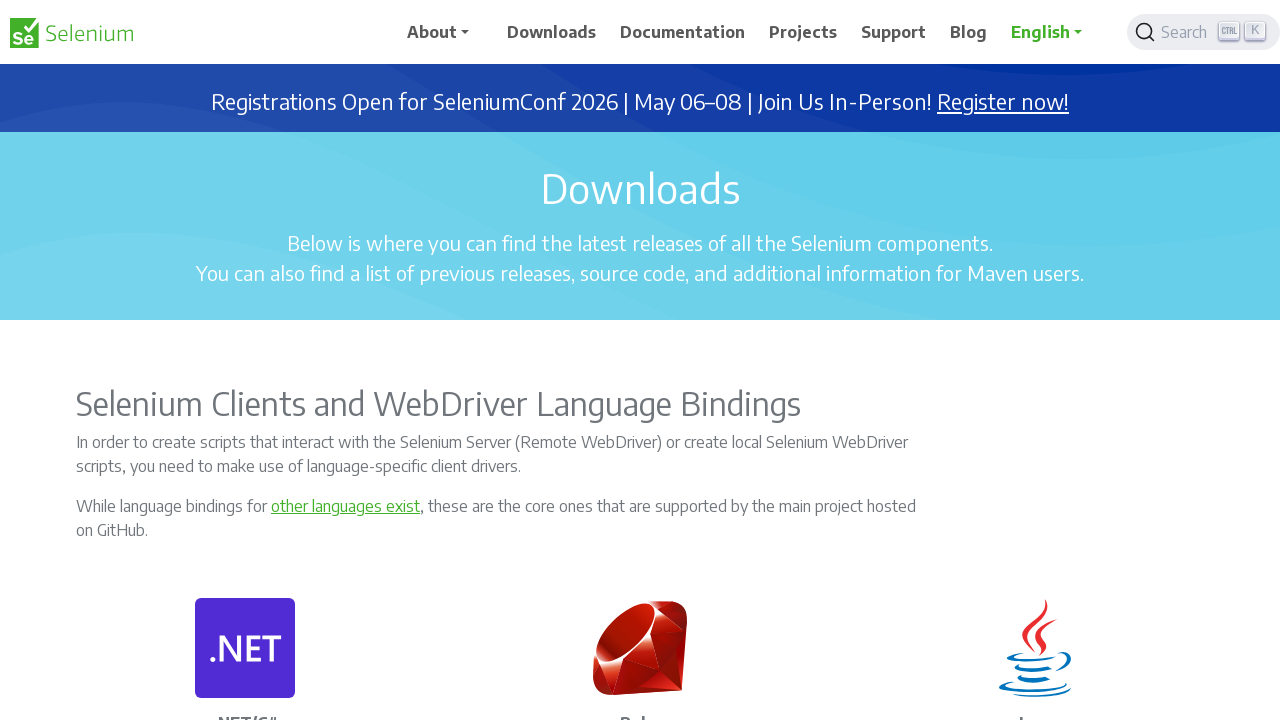

Navigated to Selenium downloads page
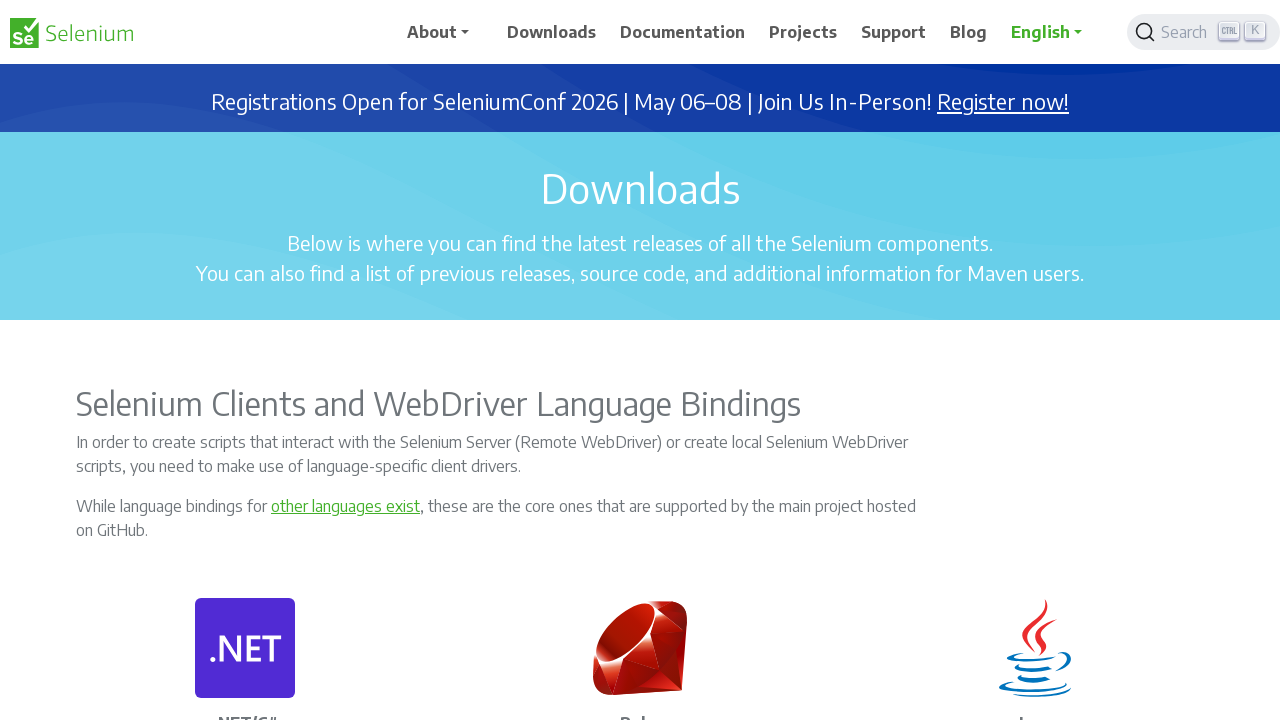

Clicked on download link for latest stable version of Selenium Server at (828, 361) on xpath=//p[contains(text(),'Latest stable version')]/..//a[contains(@href,'seleni
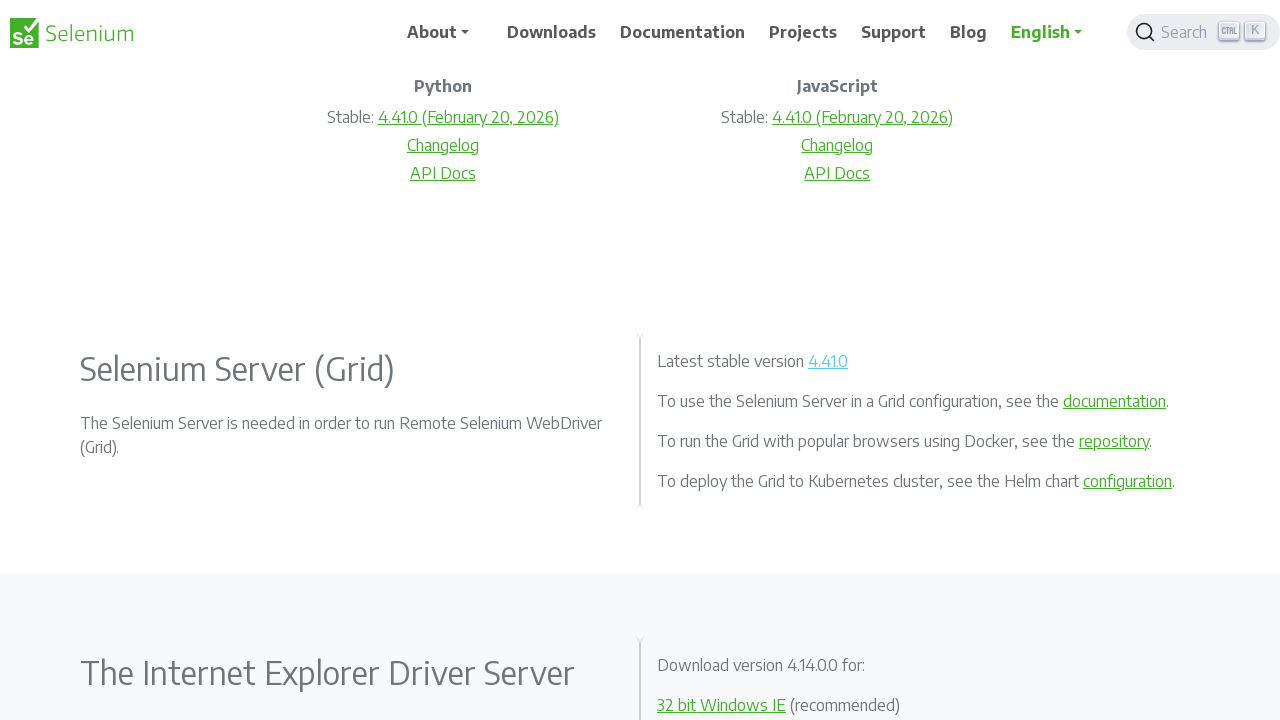

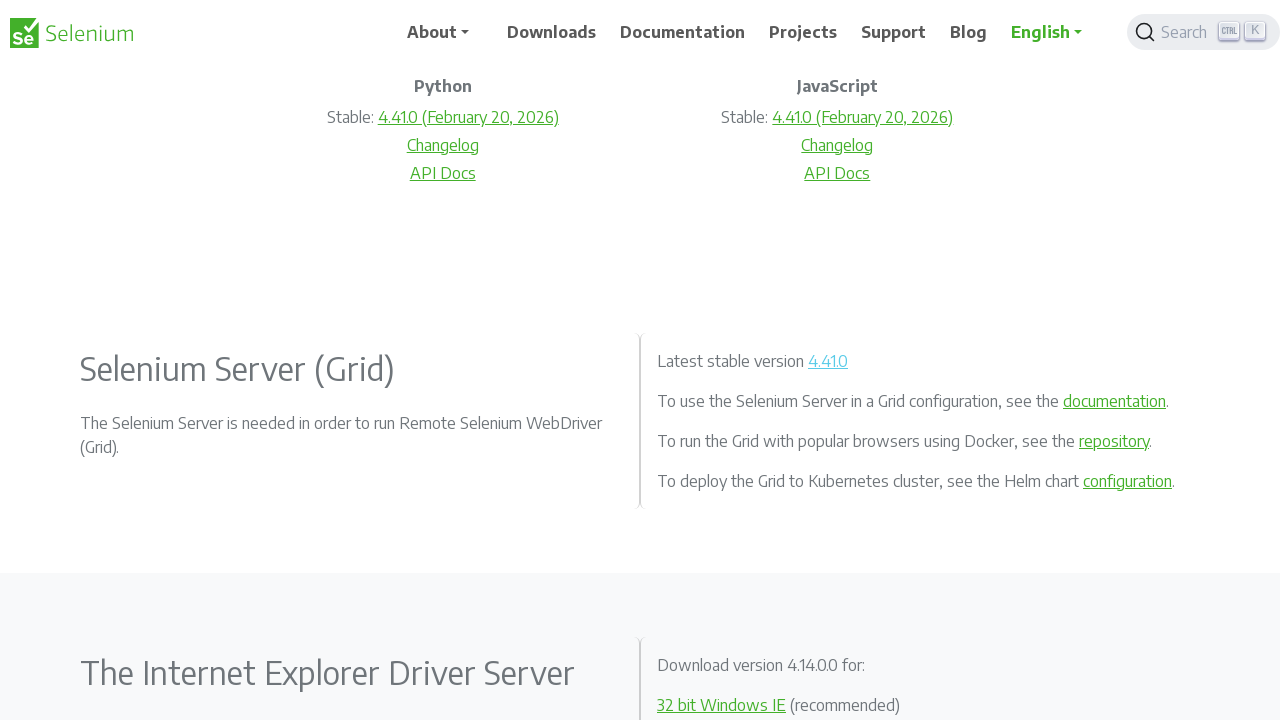